Verifies the home page loads correctly and the URL matches the expected base URL

Starting URL: https://staging.riseupleague.com

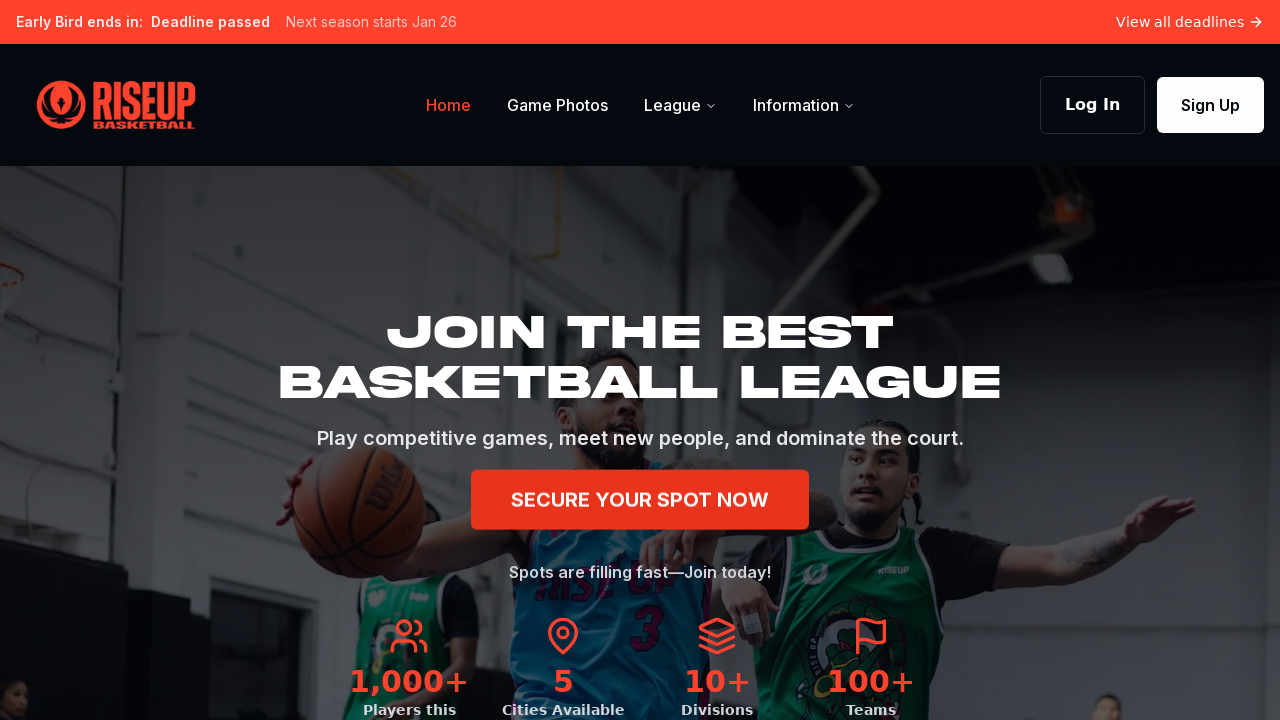

Verified home page URL matches expected base URL (https://staging.riseupleague.com)
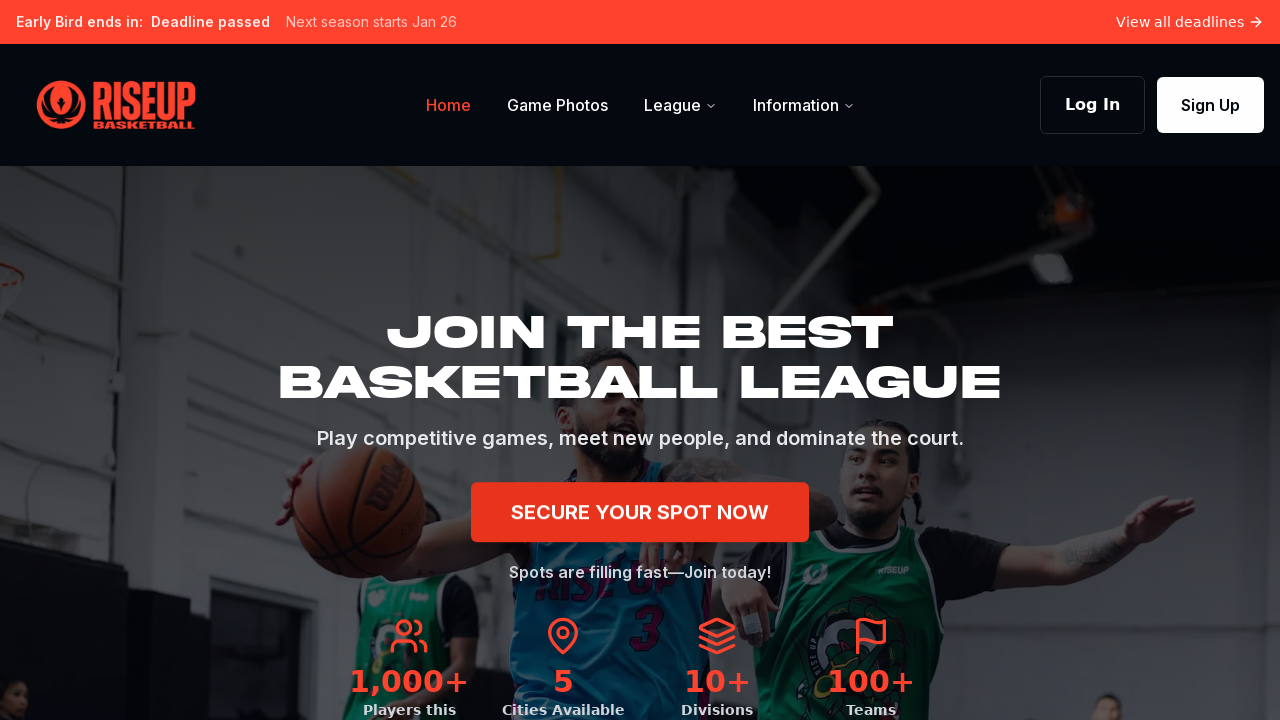

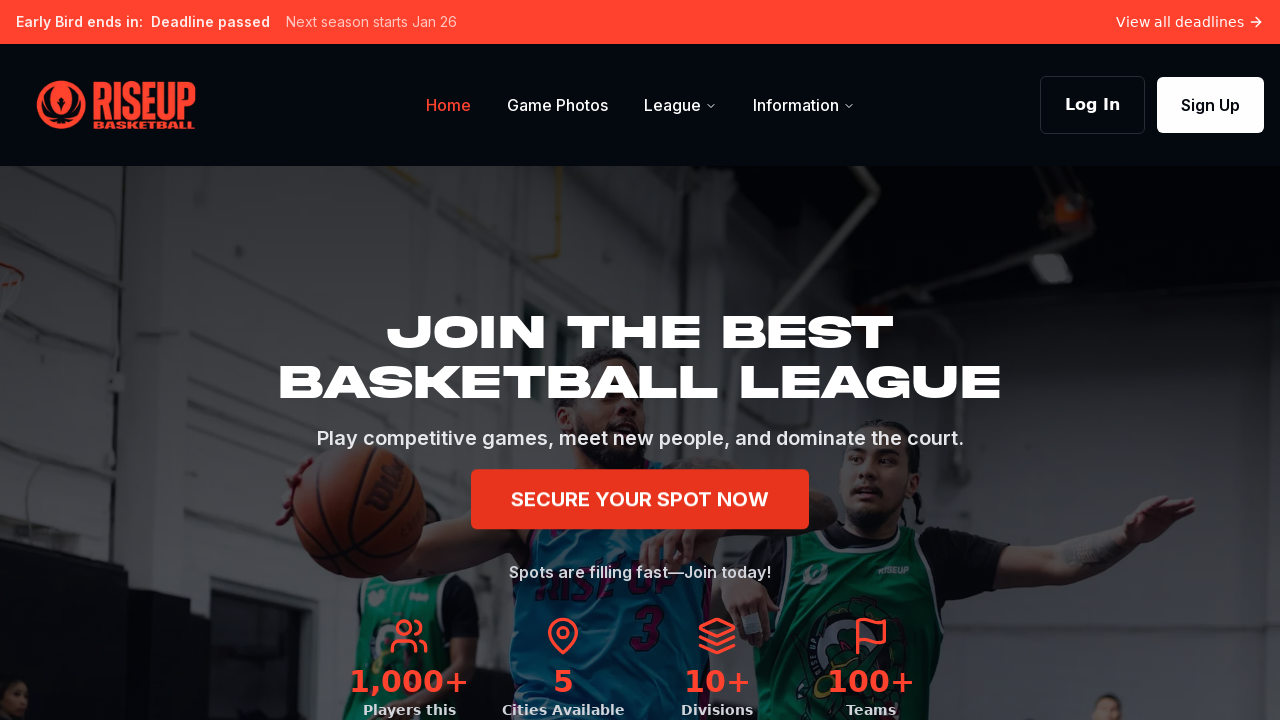